Navigates to a page, calculates and clicks a link with specific text value, then fills out and submits a form with personal information

Starting URL: http://suninjuly.github.io/find_link_text

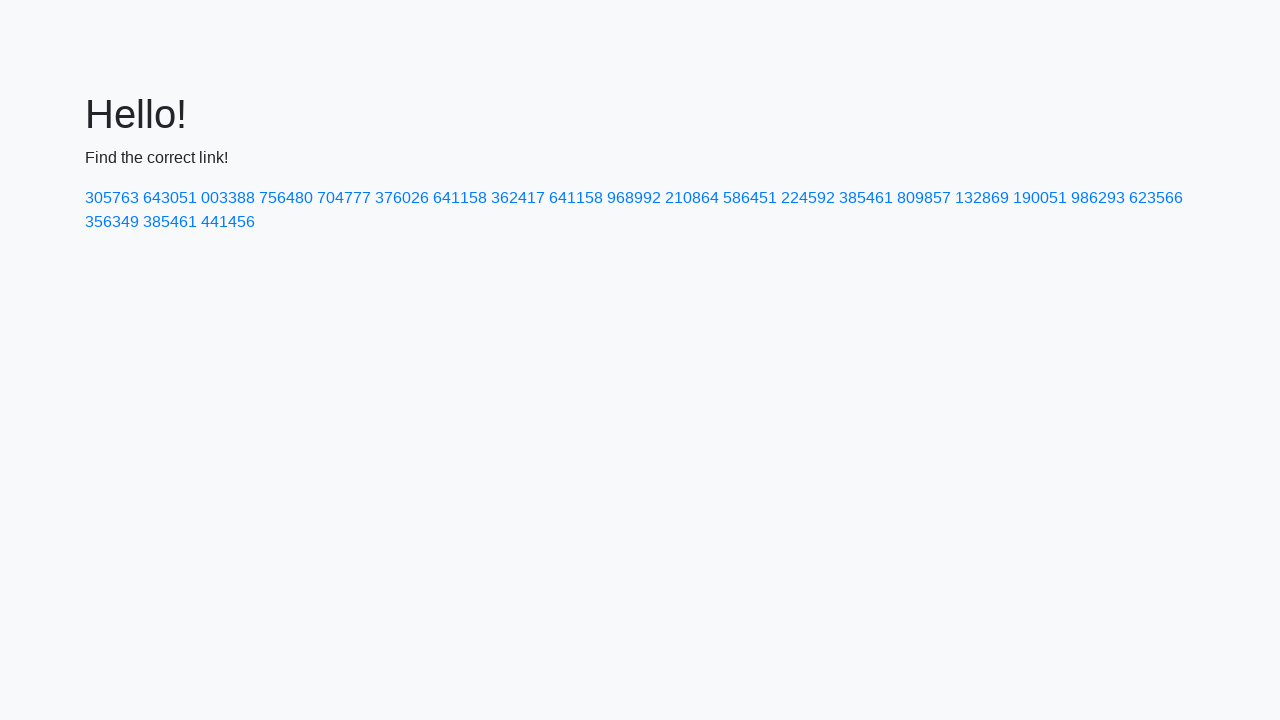

Navigated to the starting URL
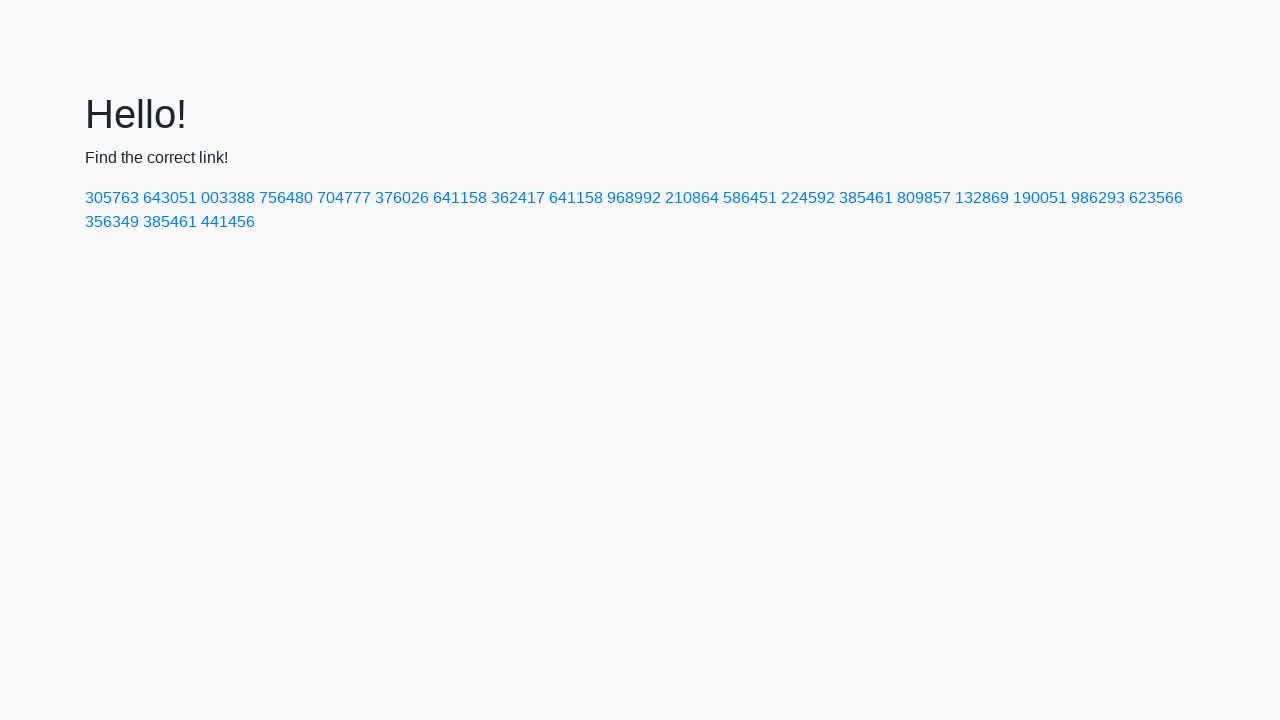

Calculated dynamic link text value: 224592
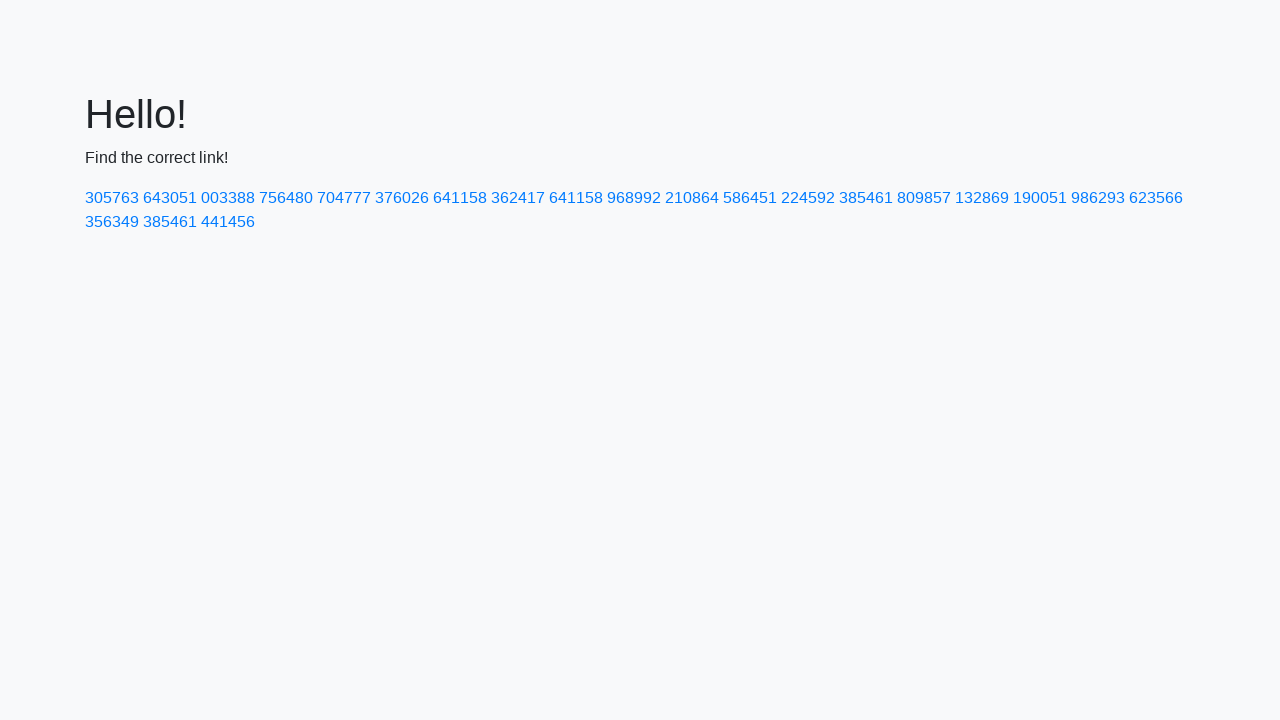

Clicked link with text '224592' at (808, 198) on a:has-text('224592')
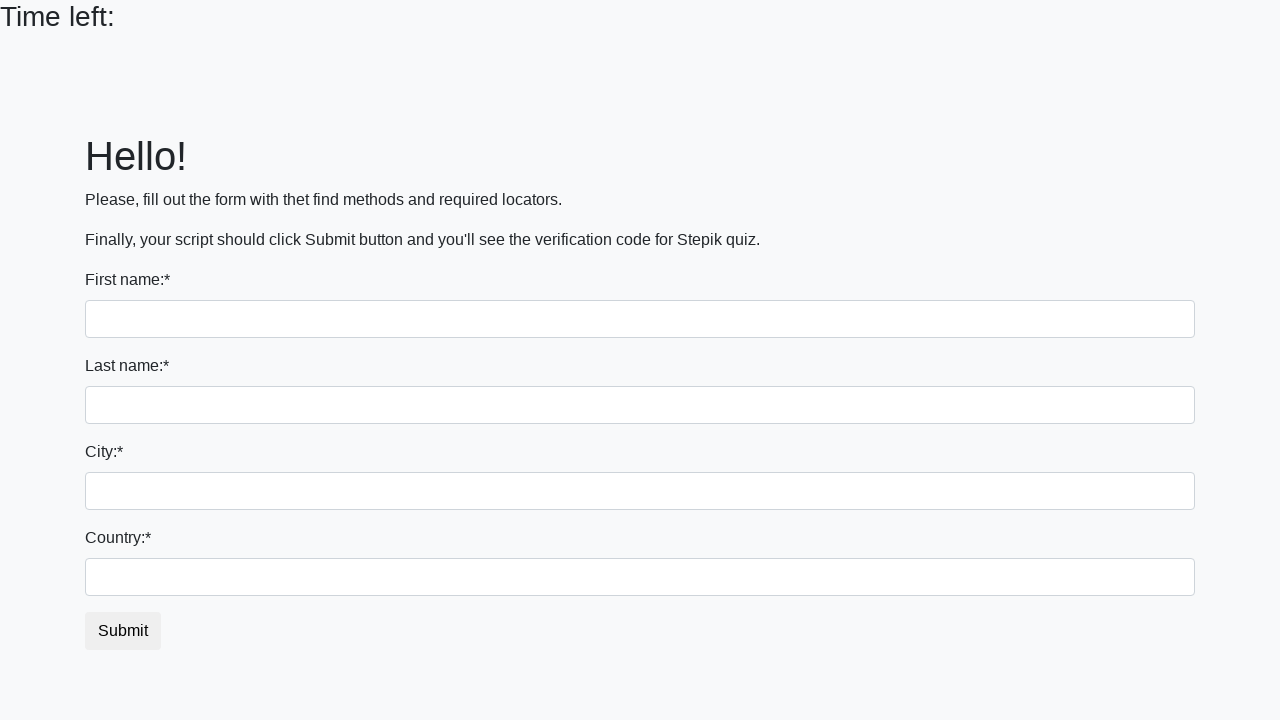

Filled first name field with 'Ivan' on input:first-of-type
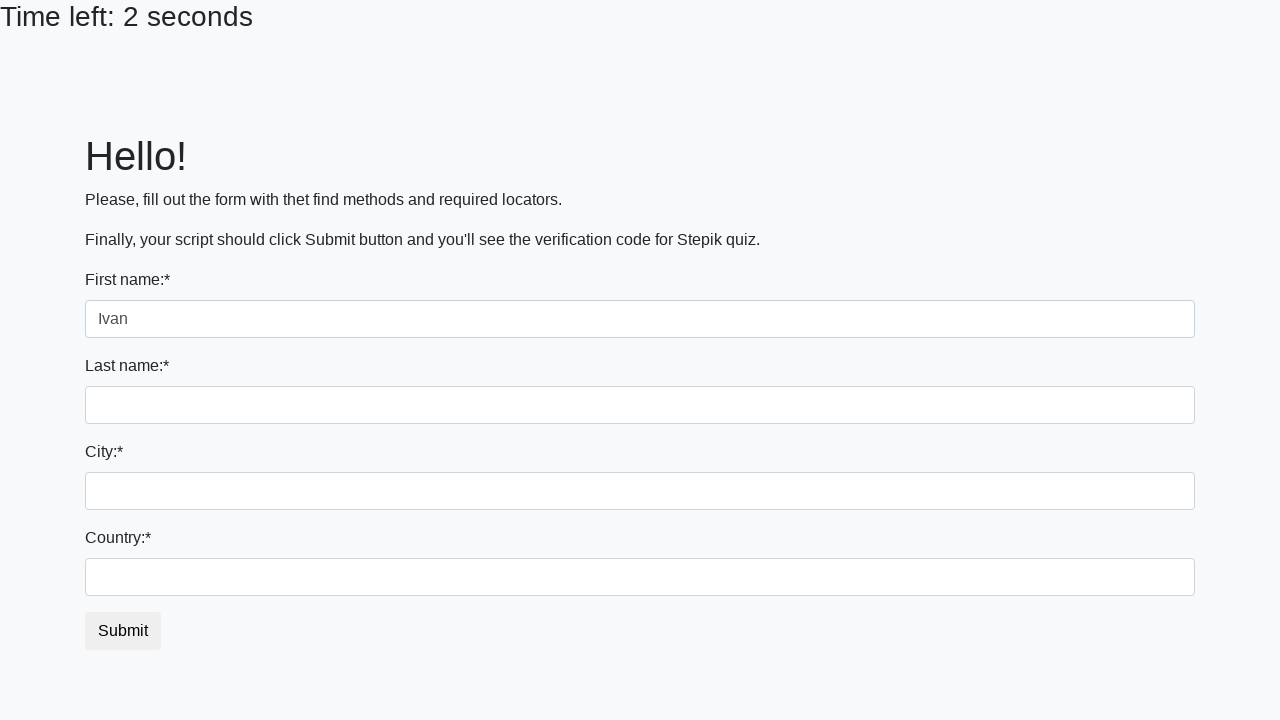

Filled last name field with 'Petrov' on input[name='last_name']
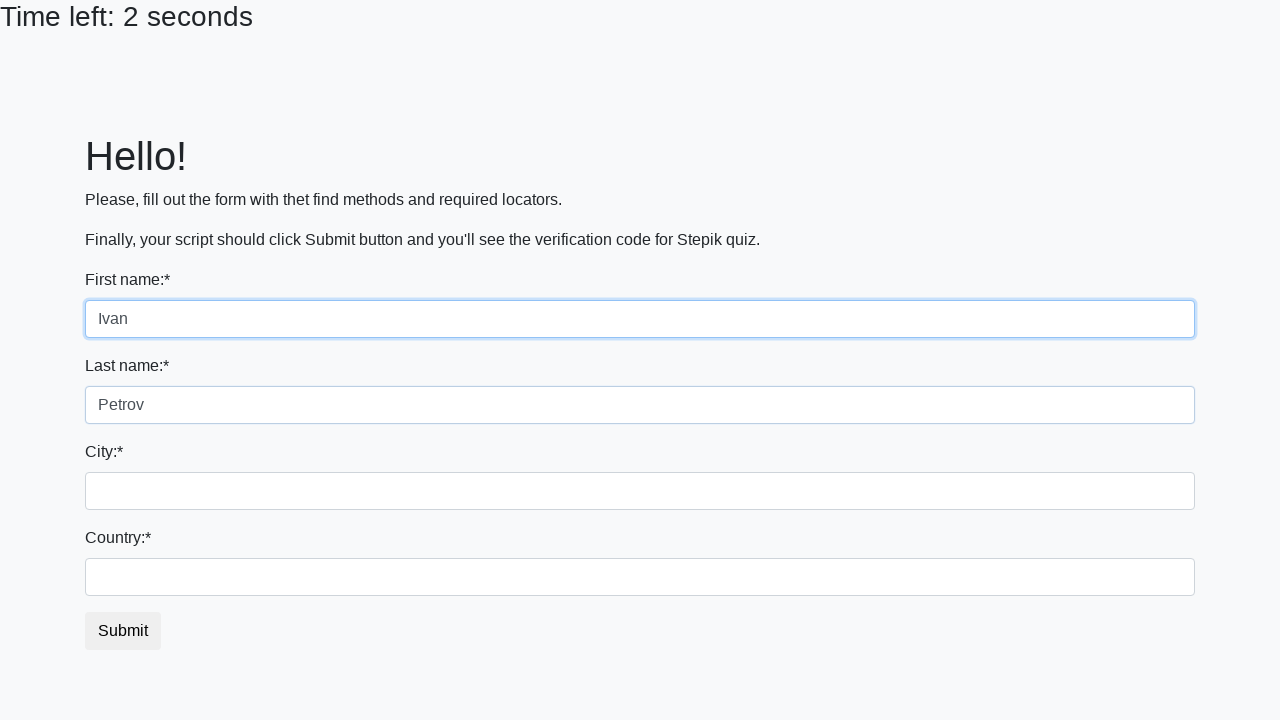

Filled city field with 'Smolensk' on .form-control.city
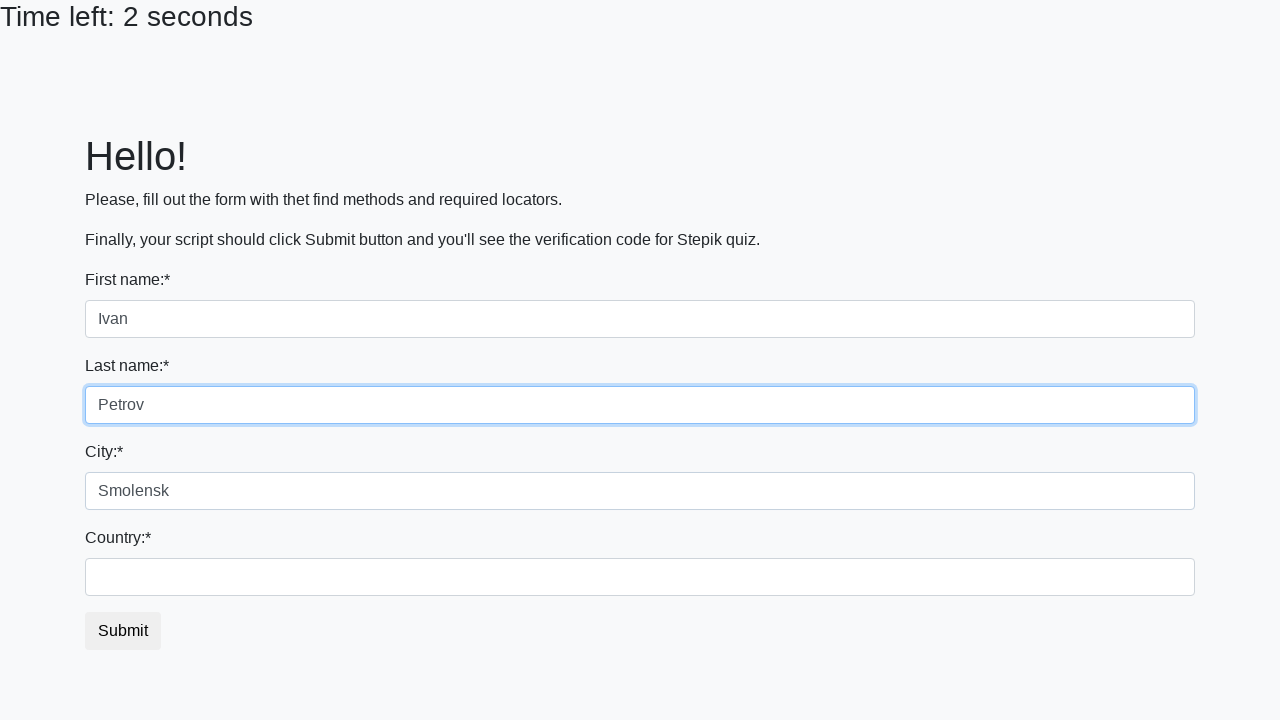

Filled country field with 'Russia' on #country
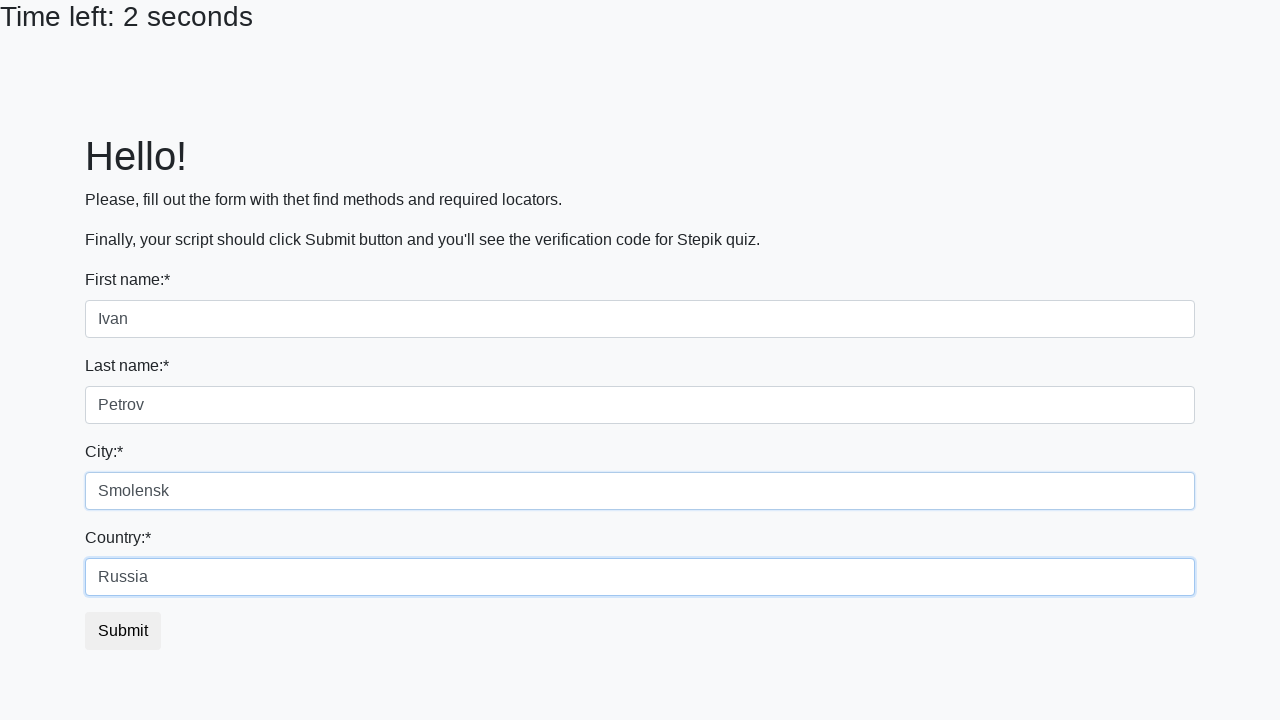

Clicked submit button to submit the form at (123, 631) on button.btn
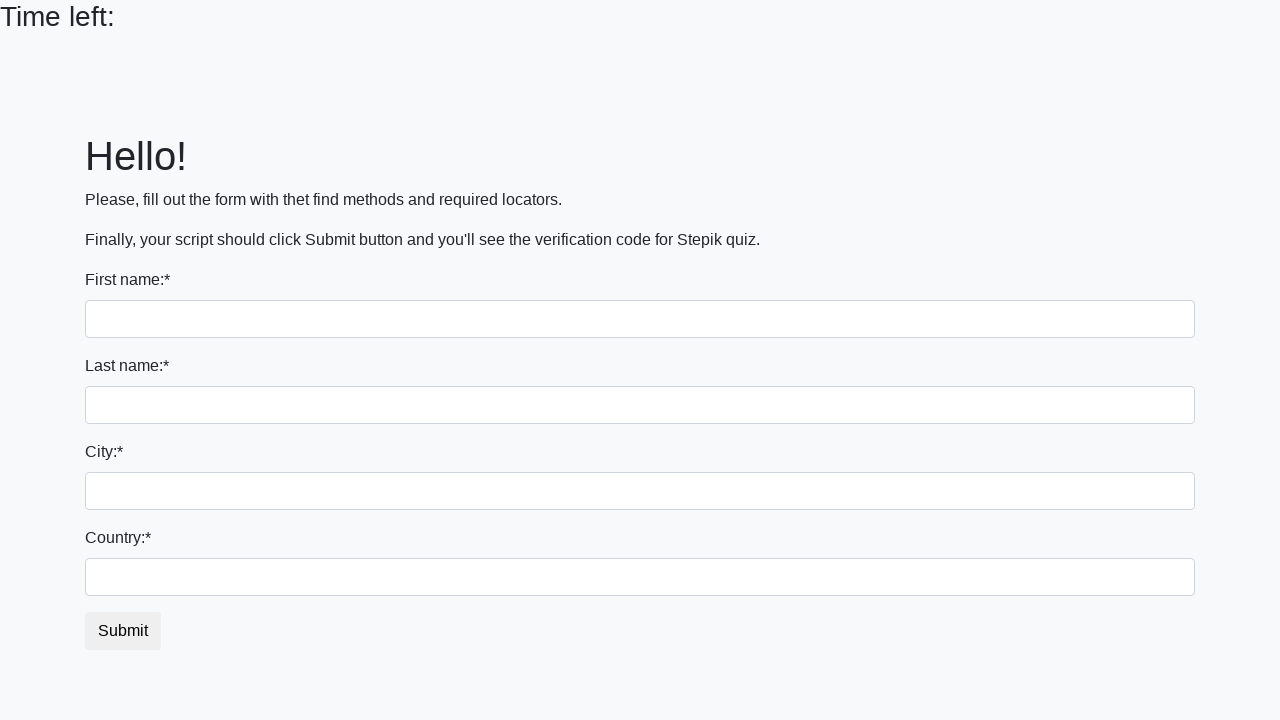

Waited 1 second for form submission result
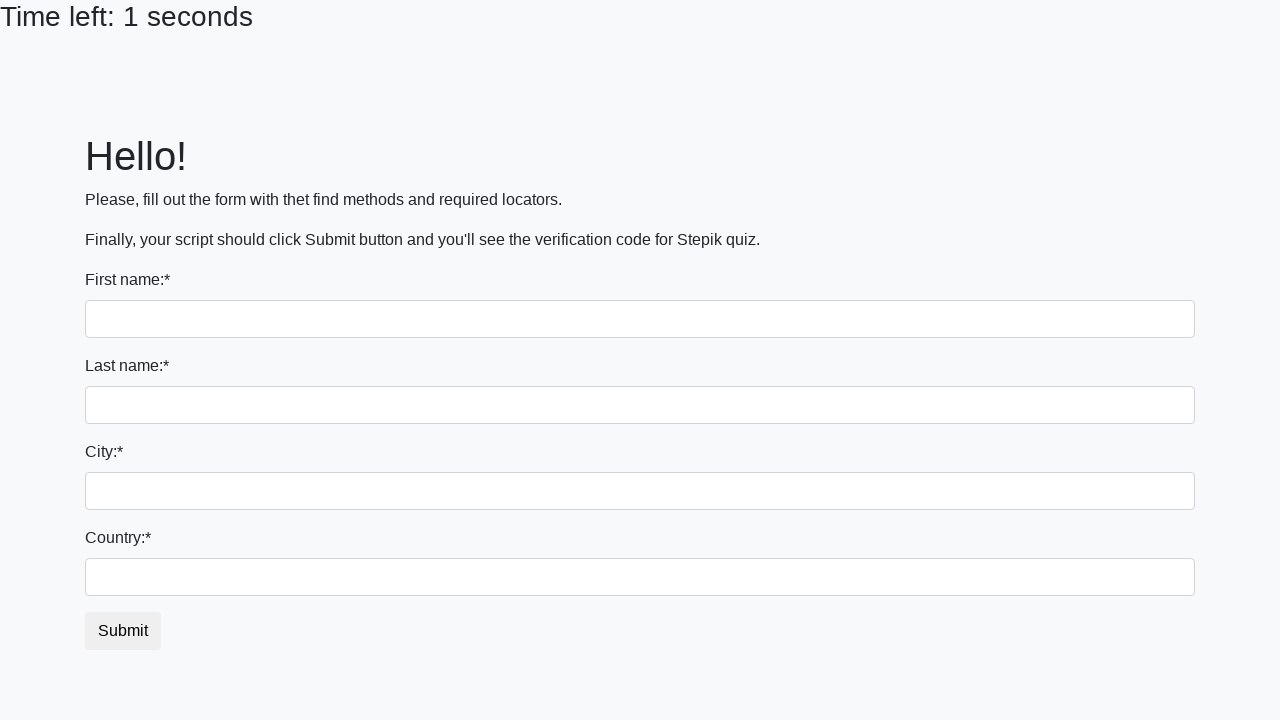

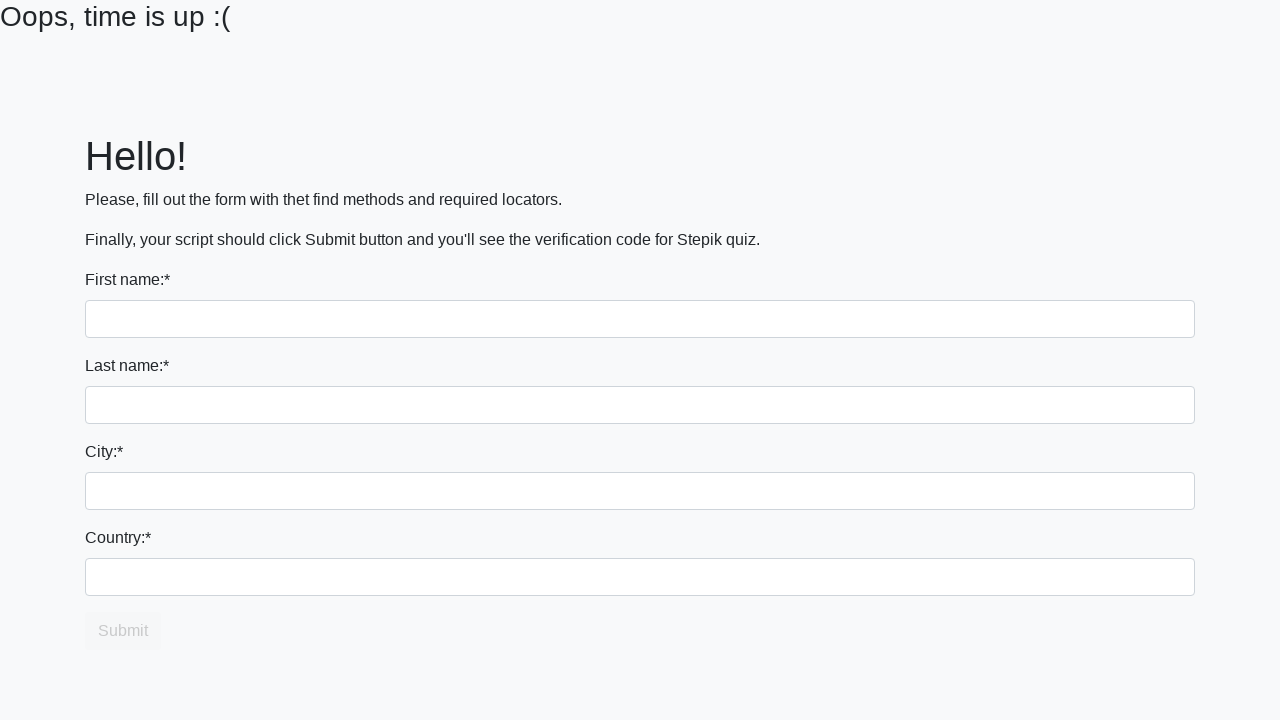